Tests an e-commerce grocery shopping flow by searching for products containing 'ca', adding items to cart, proceeding to checkout, and placing an order

Starting URL: https://rahulshettyacademy.com/seleniumPractise/#/

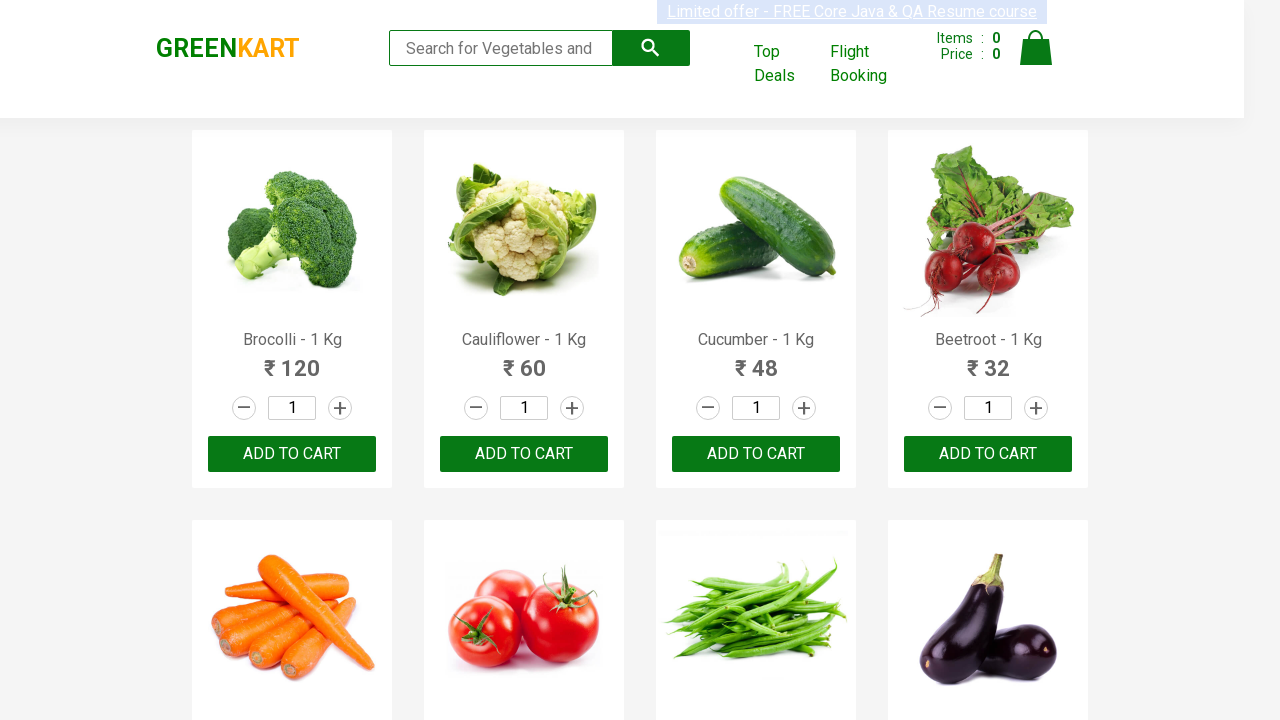

Filled search box with 'ca' to filter products on .search-keyword
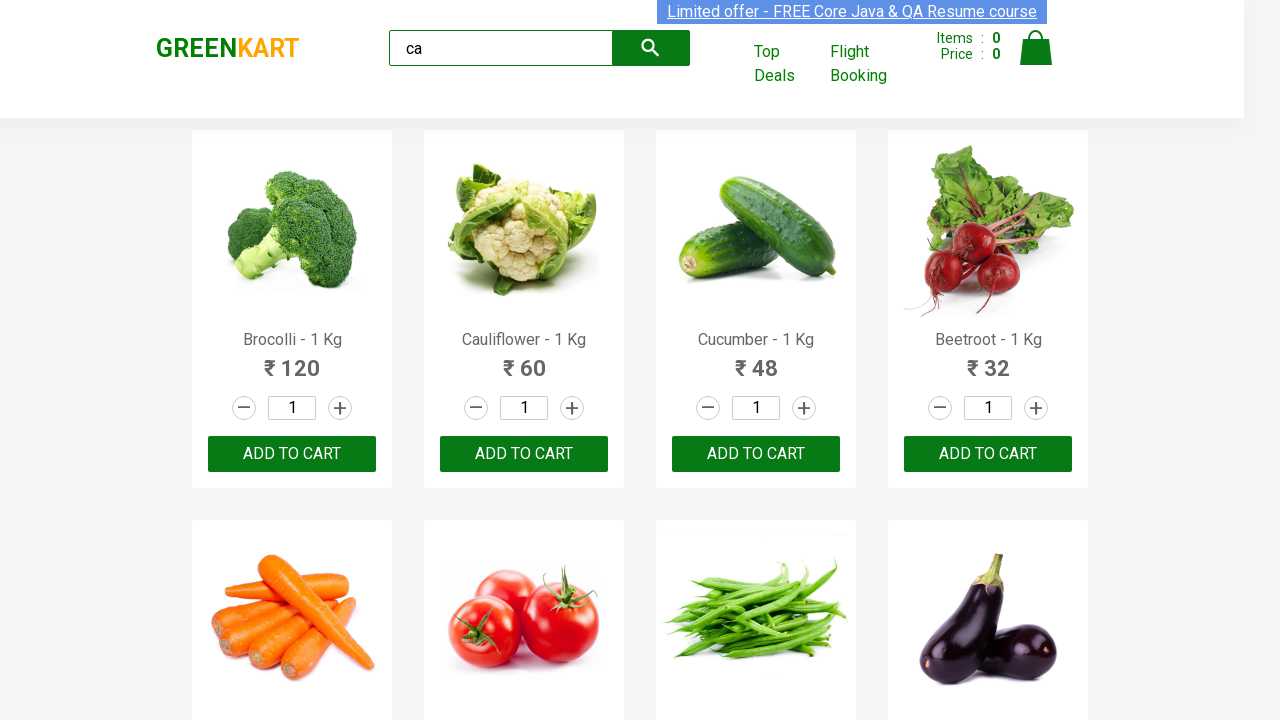

Waited 2 seconds for products to load
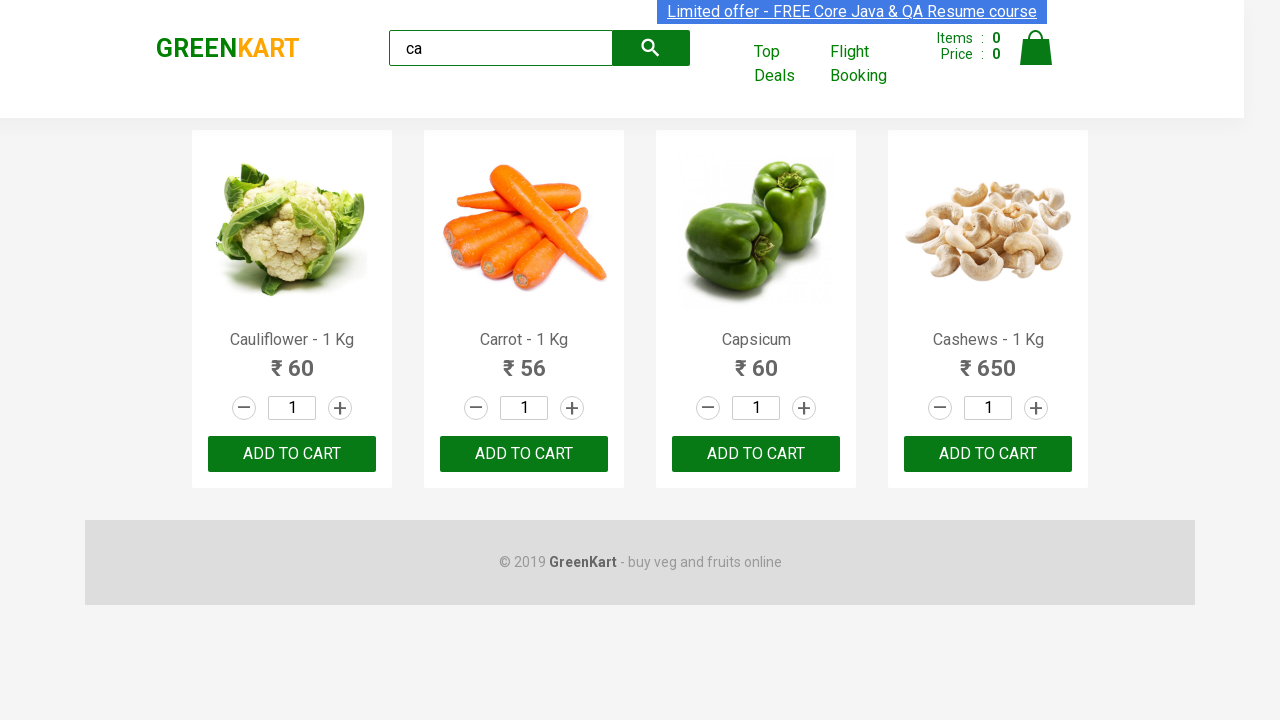

Verified product elements are loaded
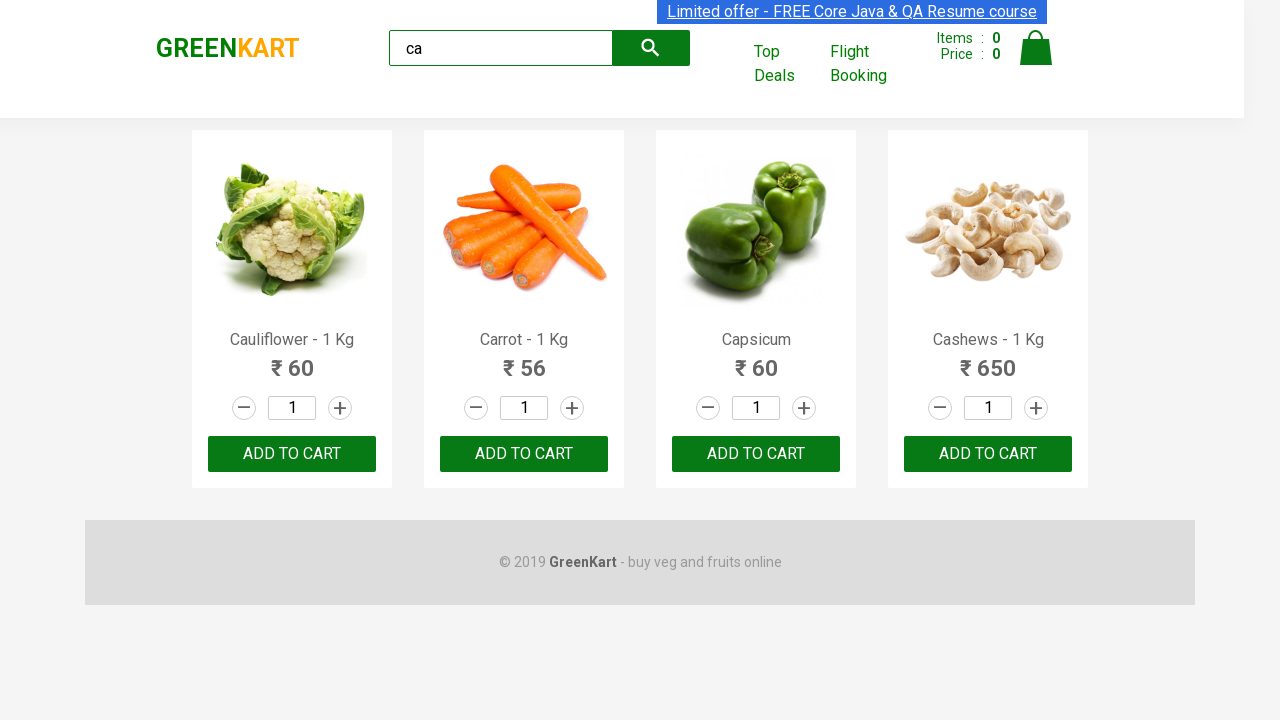

Clicked ADD TO CART on the third product at (756, 454) on .products .product >> nth=2 >> text=ADD TO CART
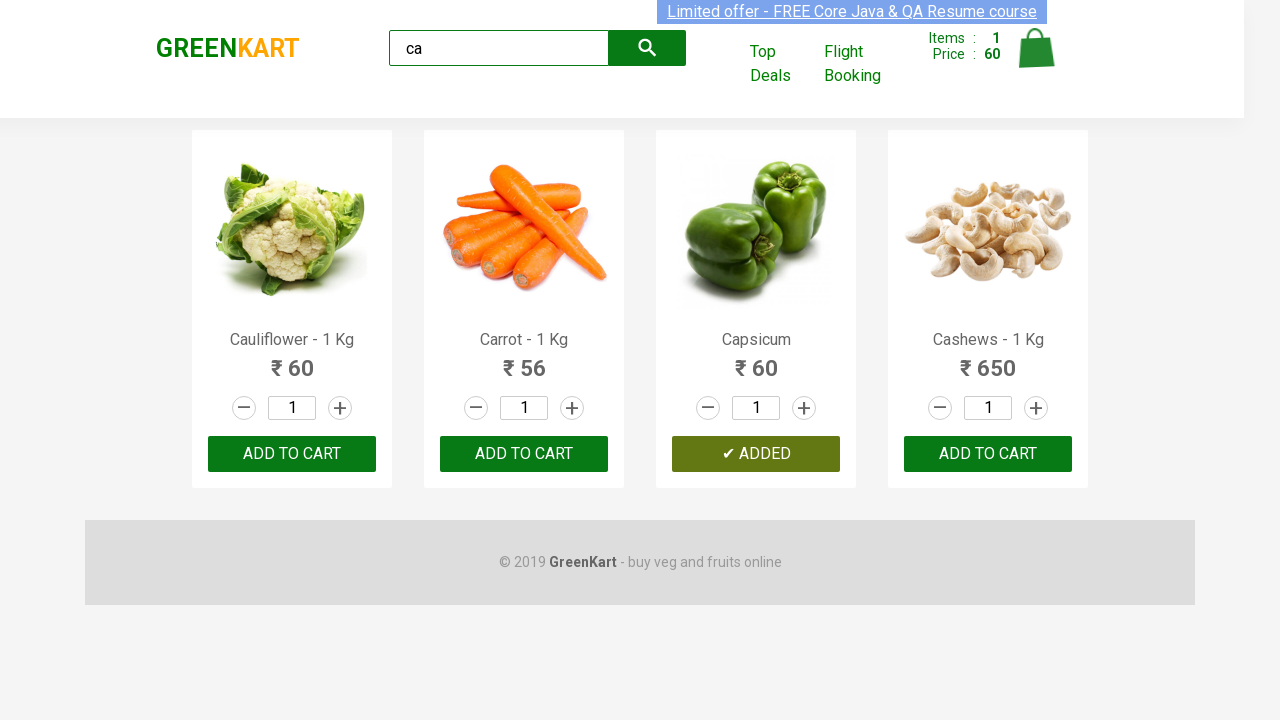

Located 4 products on the page
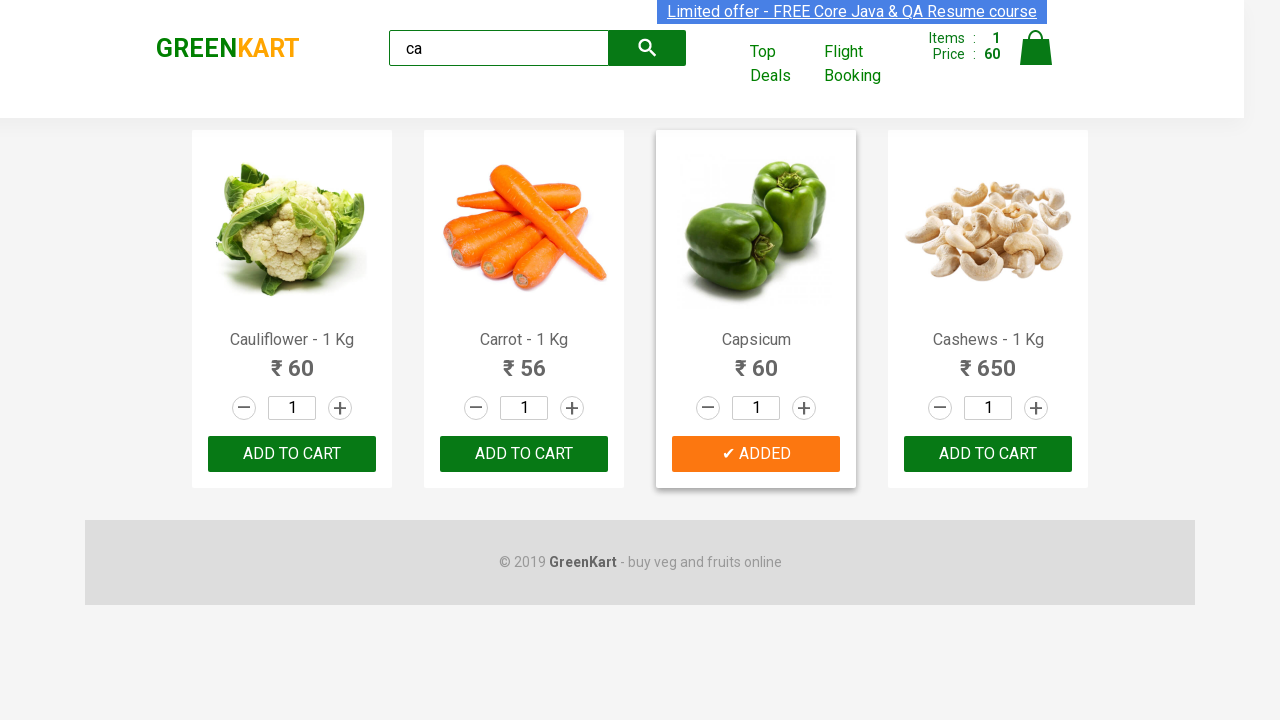

Found Cashews product and clicked ADD TO CART button at (988, 454) on .products .product >> nth=3 >> button
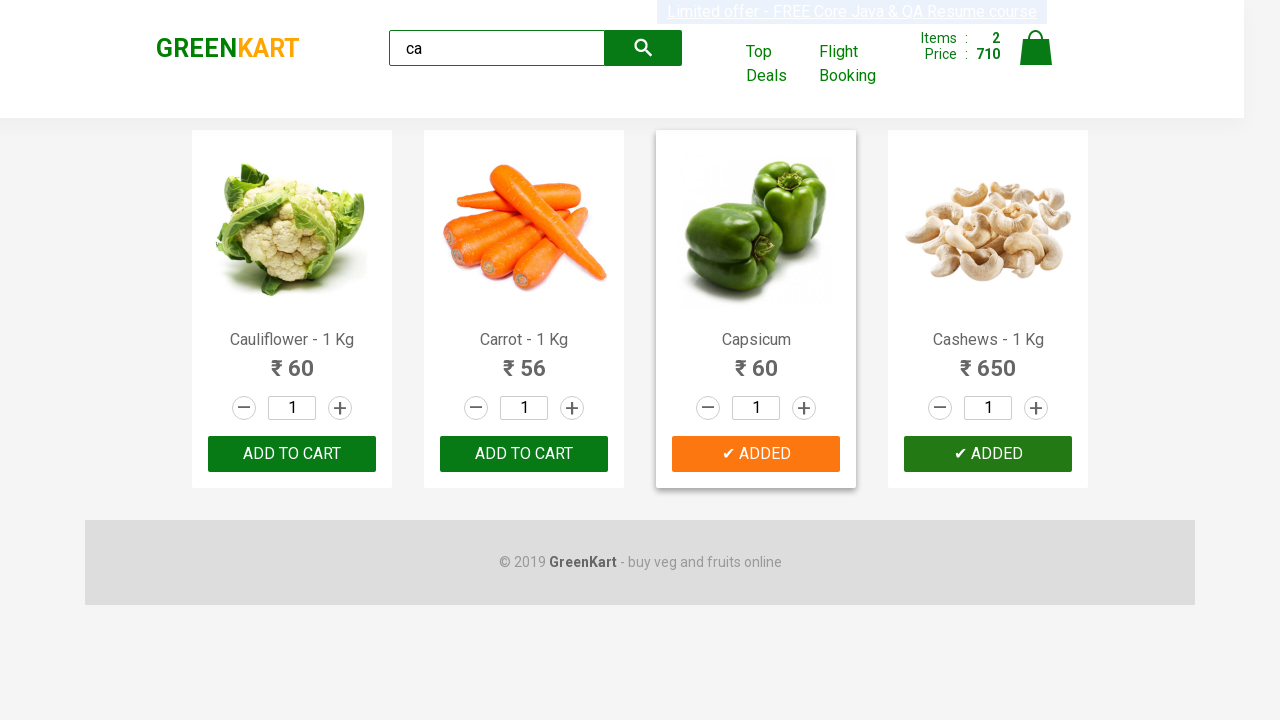

Clicked on cart icon to view cart at (1036, 48) on .cart-icon > img
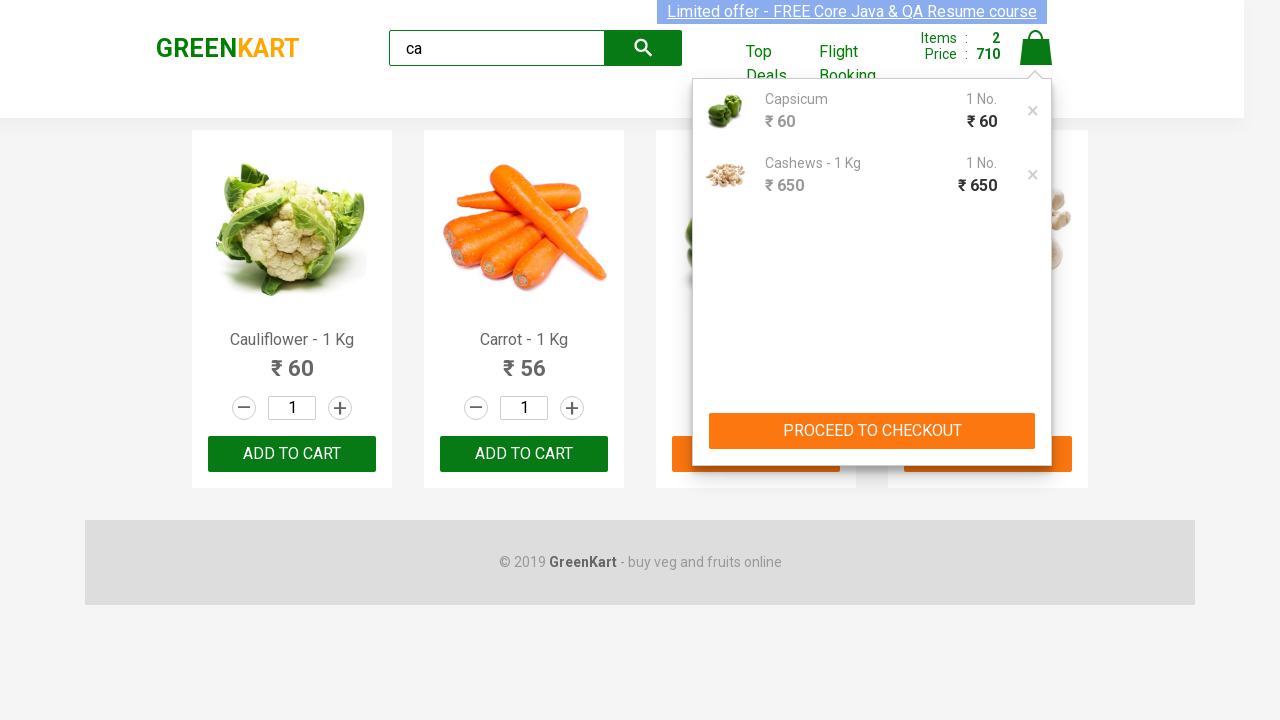

Clicked PROCEED TO CHECKOUT button at (872, 431) on text=PROCEED TO CHECKOUT
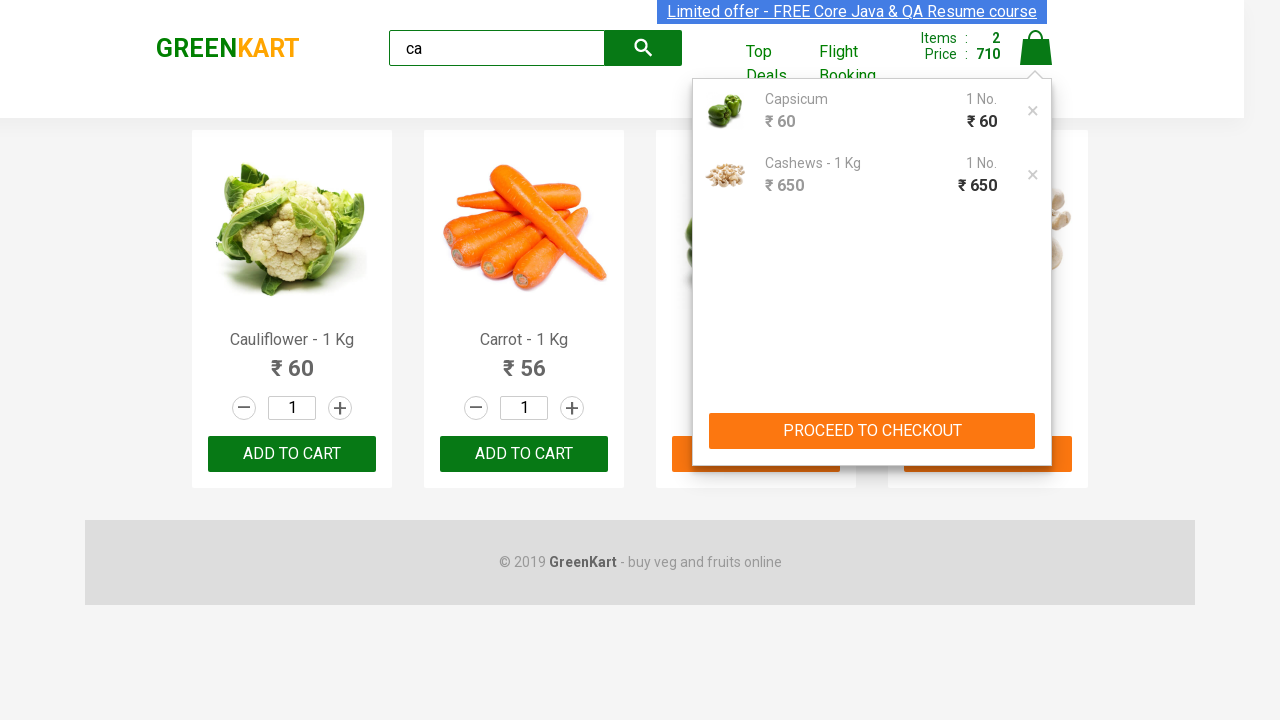

Clicked Place Order button at (1036, 491) on text=Place Order
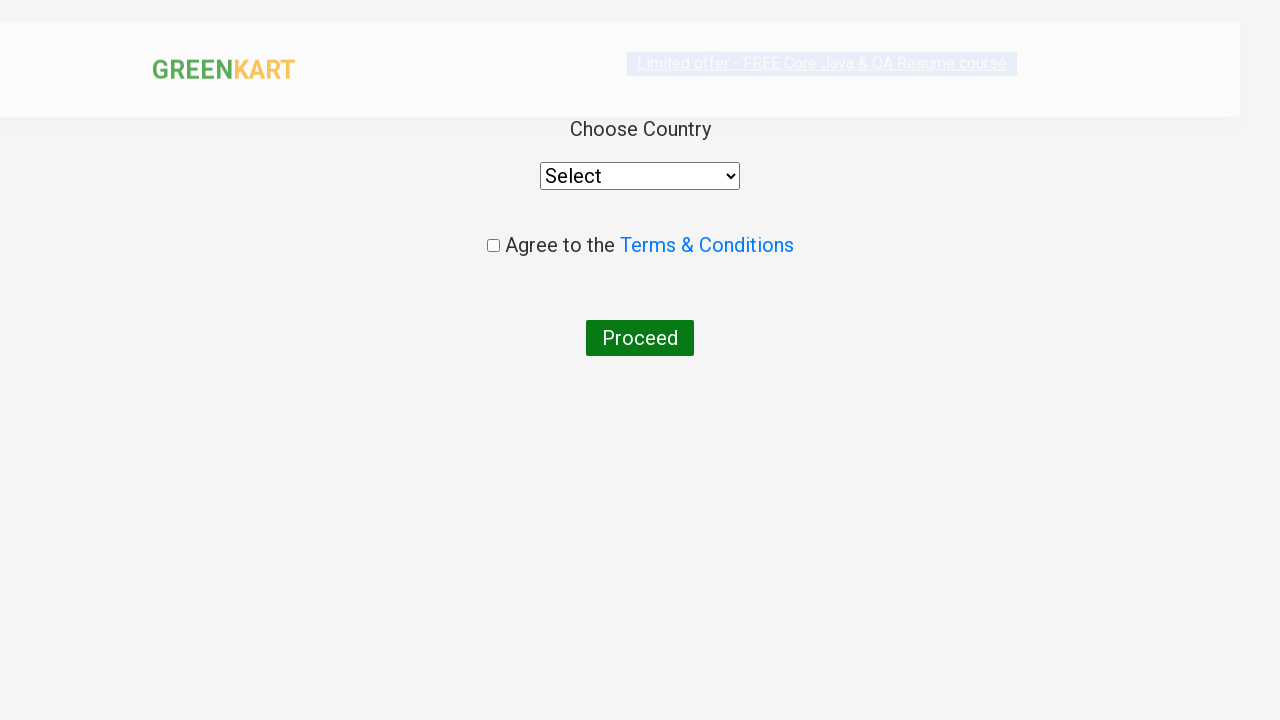

Verified brand logo is displayed on order confirmation page
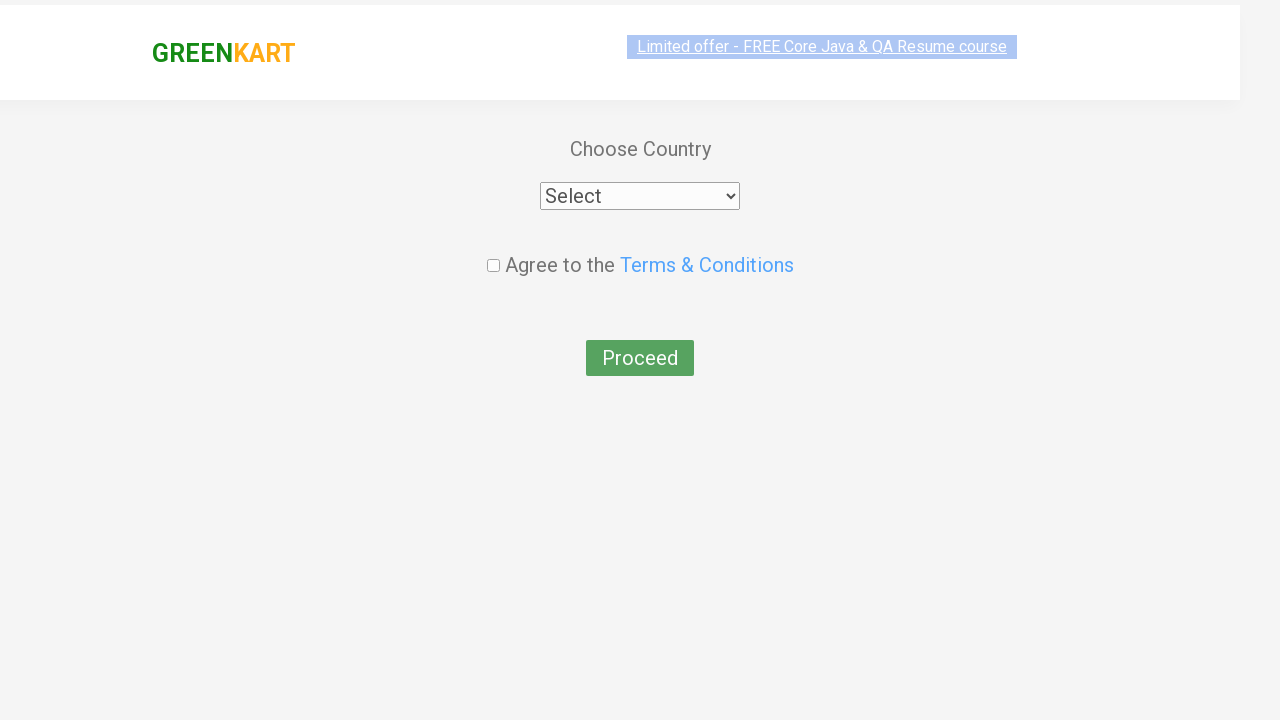

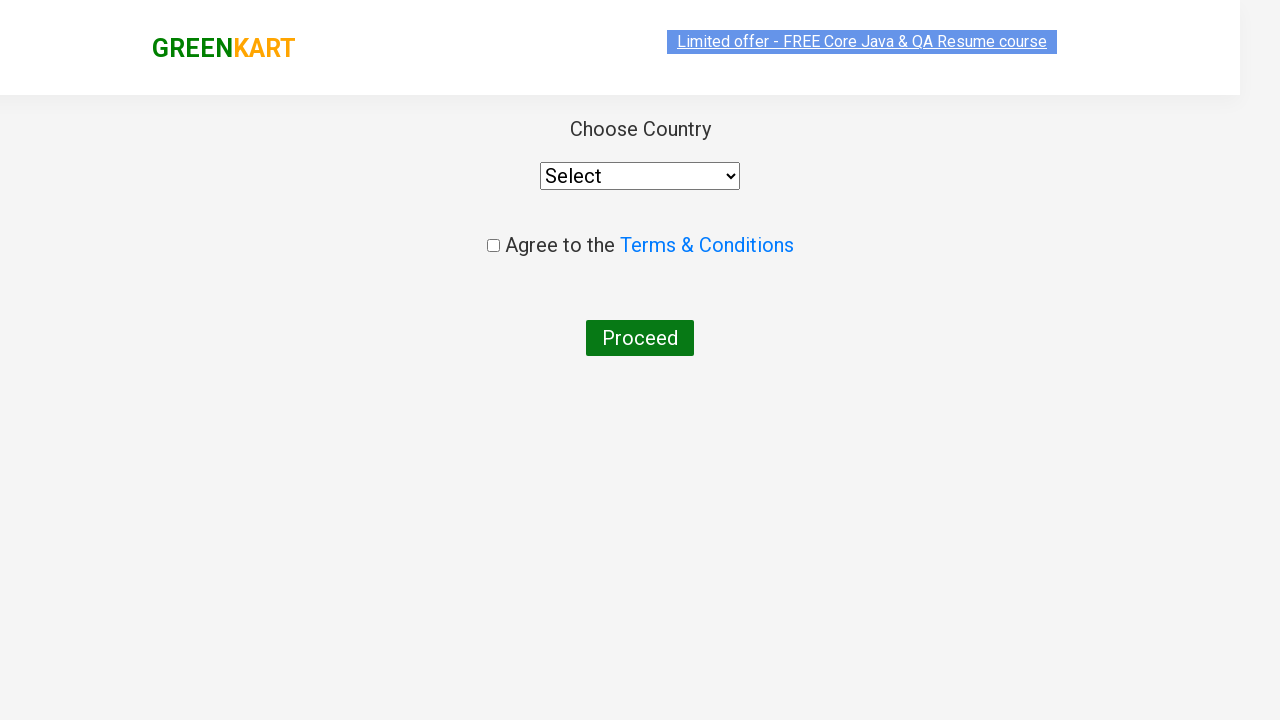